Tests adding multiple todo items and verifying they appear in the list correctly

Starting URL: https://demo.playwright.dev/todomvc

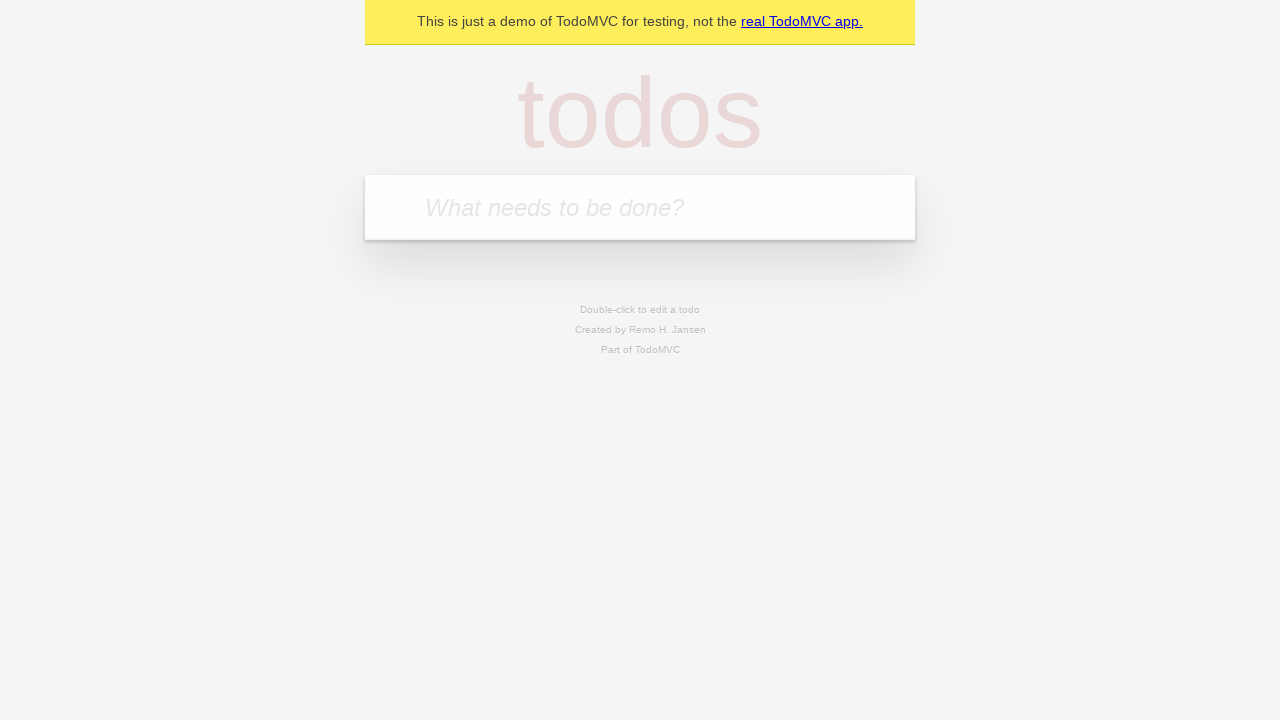

Located the 'What needs to be done?' input field
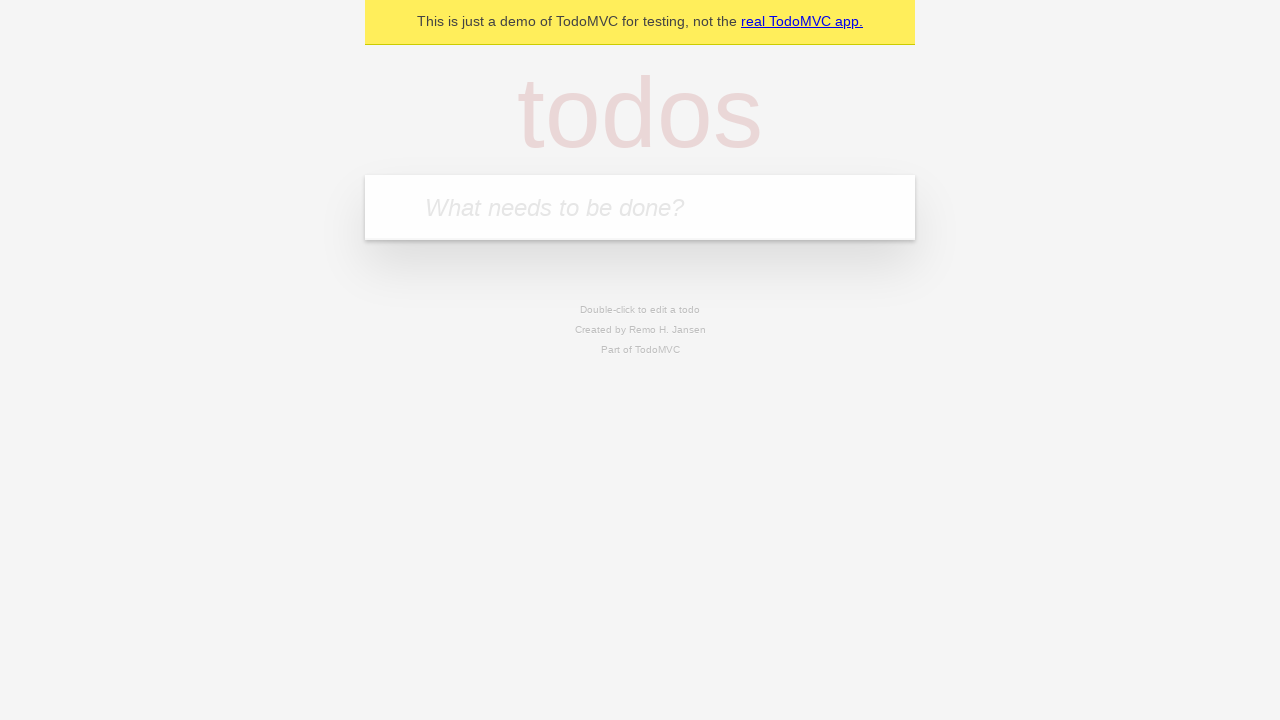

Filled first todo with 'buy some cheese' on internal:attr=[placeholder="What needs to be done?"i]
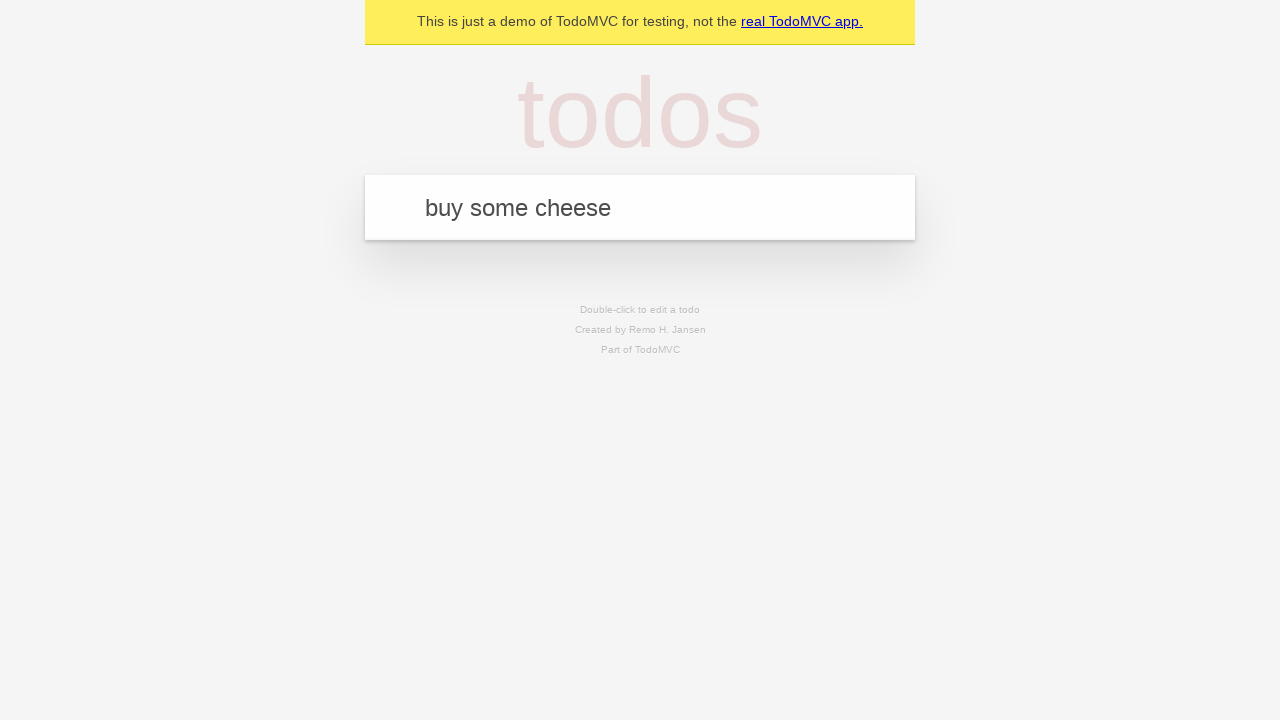

Pressed Enter to add first todo item on internal:attr=[placeholder="What needs to be done?"i]
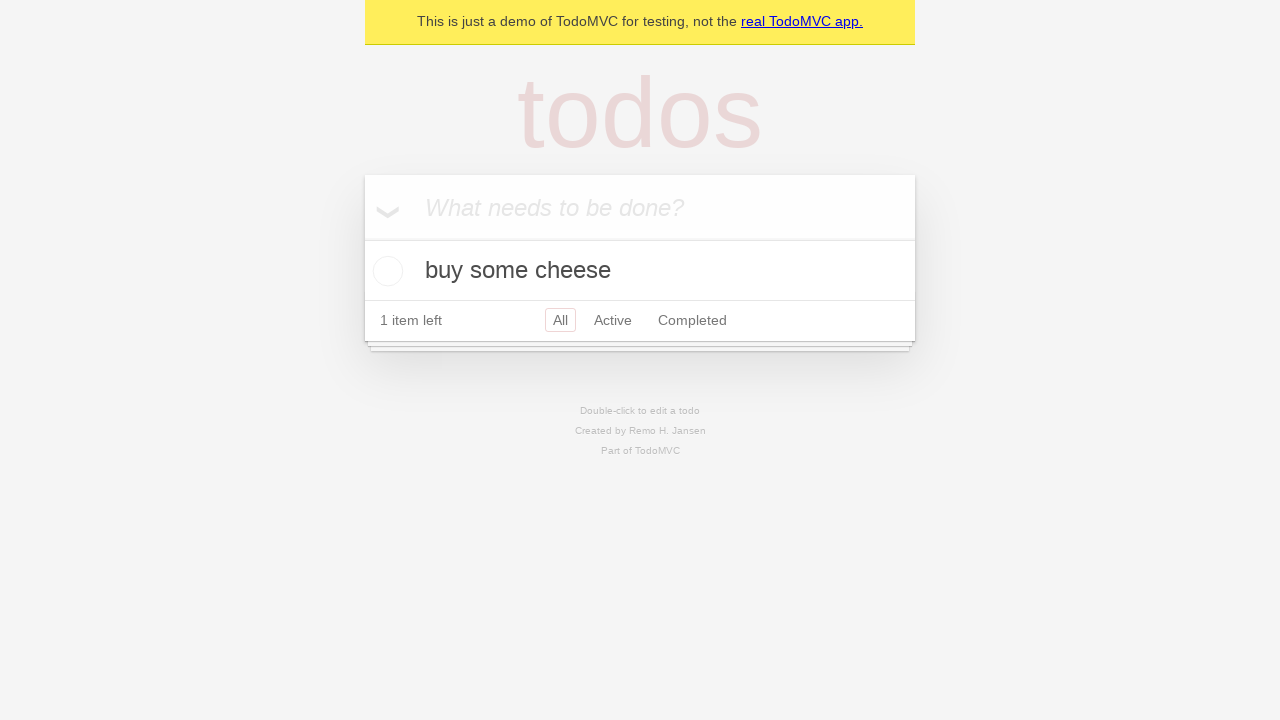

First todo item appeared in the list
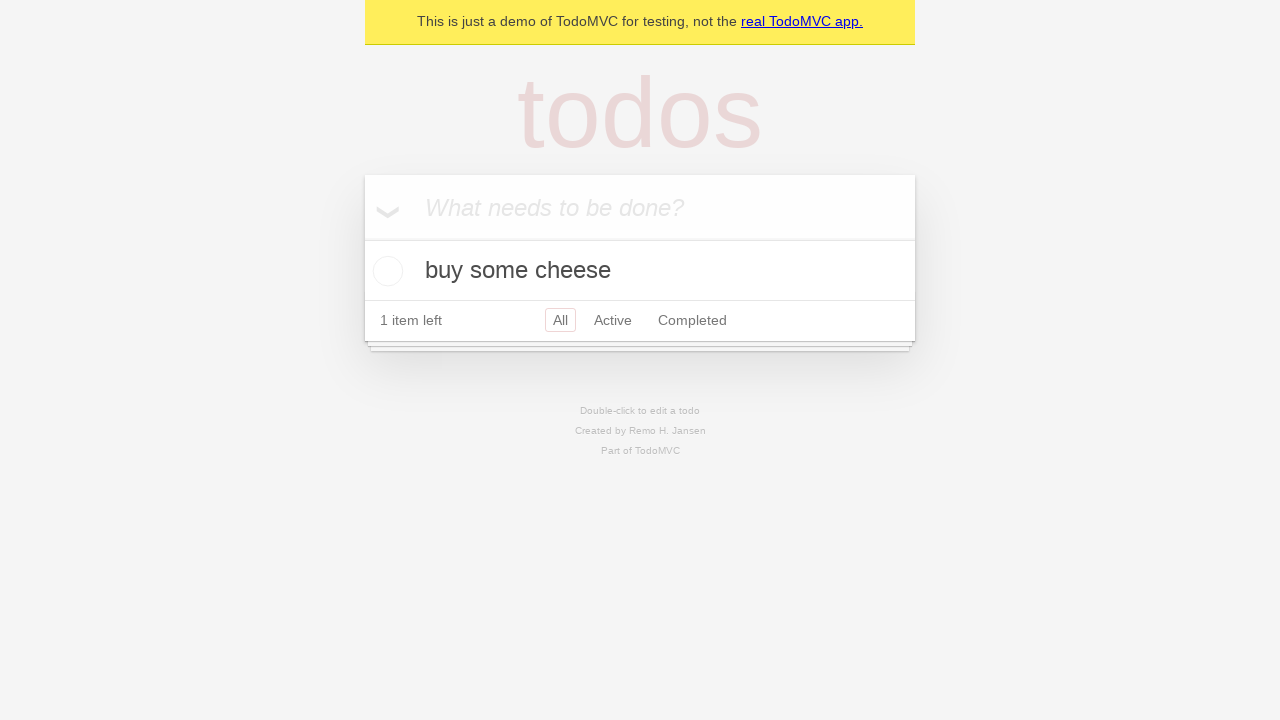

Filled second todo with 'feed the cat' on internal:attr=[placeholder="What needs to be done?"i]
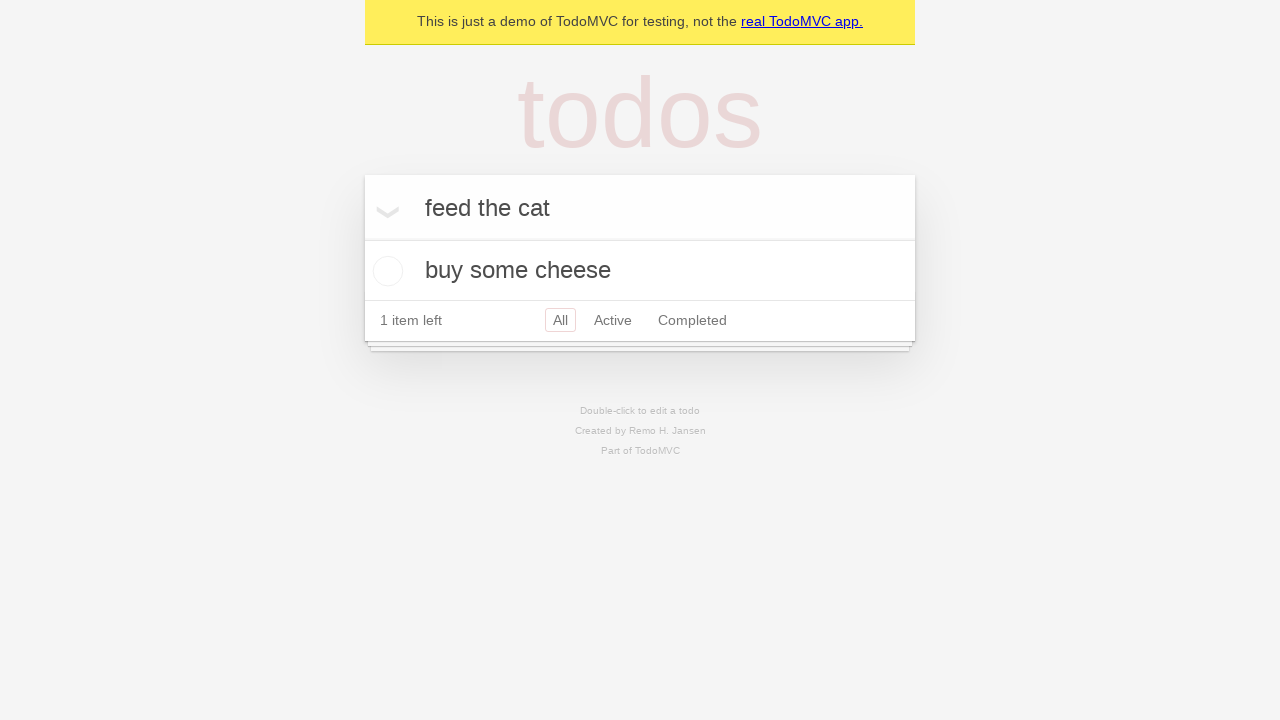

Pressed Enter to add second todo item on internal:attr=[placeholder="What needs to be done?"i]
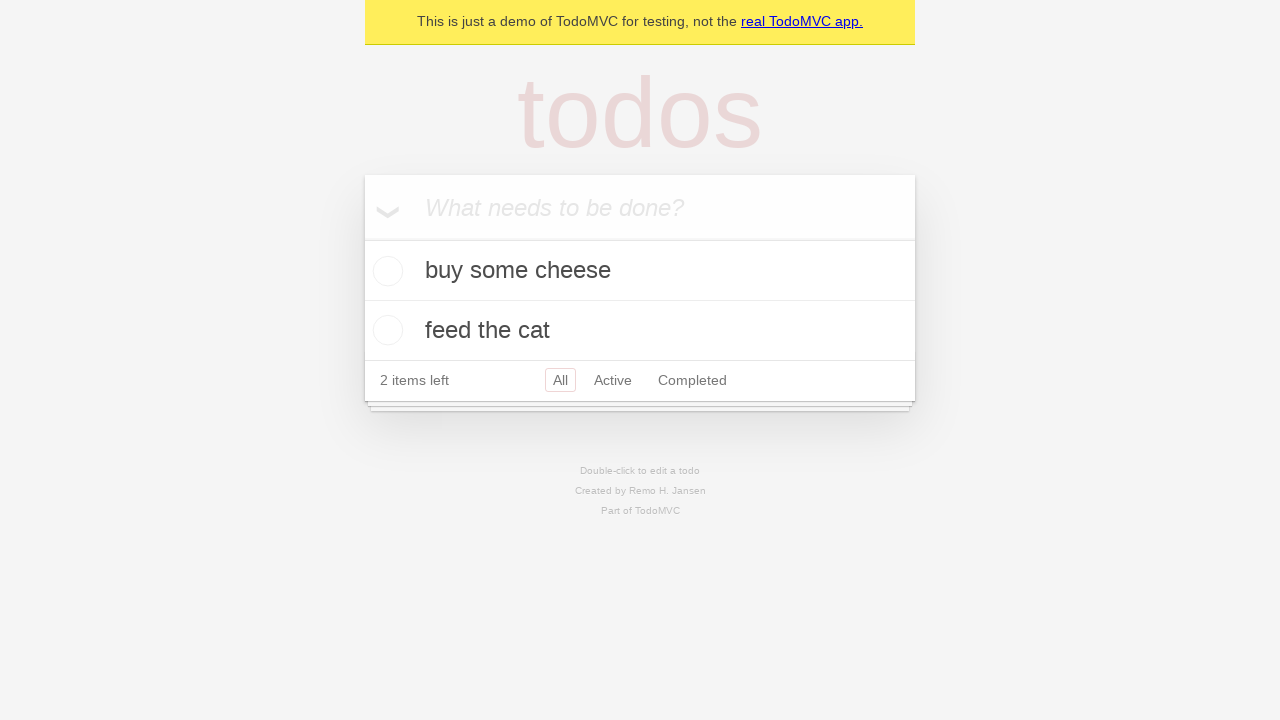

Second todo item appeared, verified two items in list
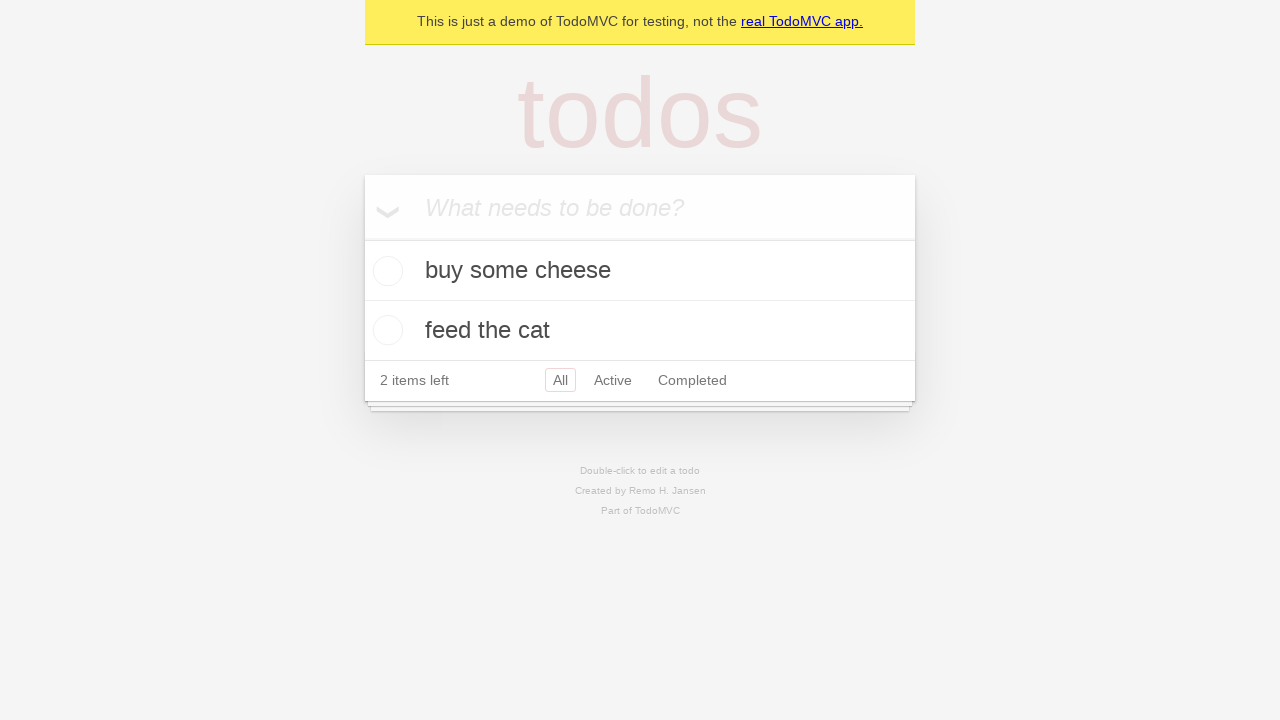

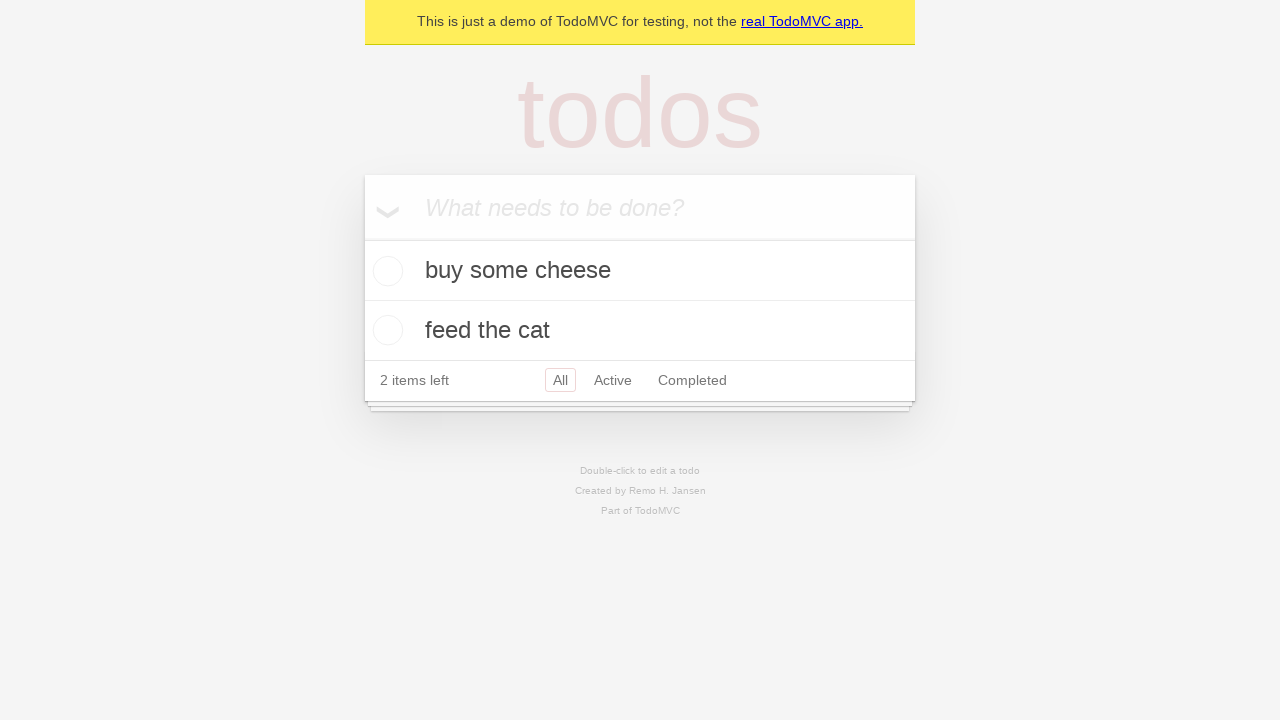